Tests user registration, password change, and login functionality on todo.ly by creating a new account, changing the password, logging out and logging back in with the new password

Starting URL: https://todo.ly/

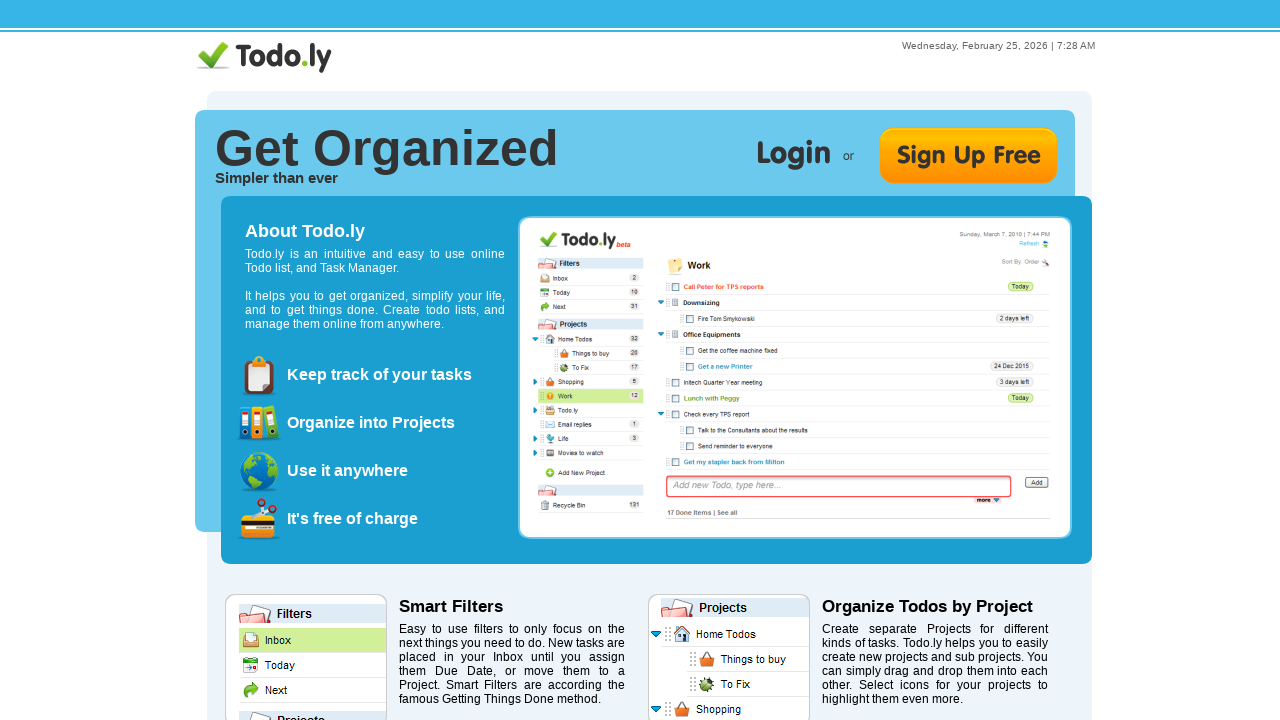

Clicked Sign up button at (968, 156) on //*[@class="HPHeaderSignup"]
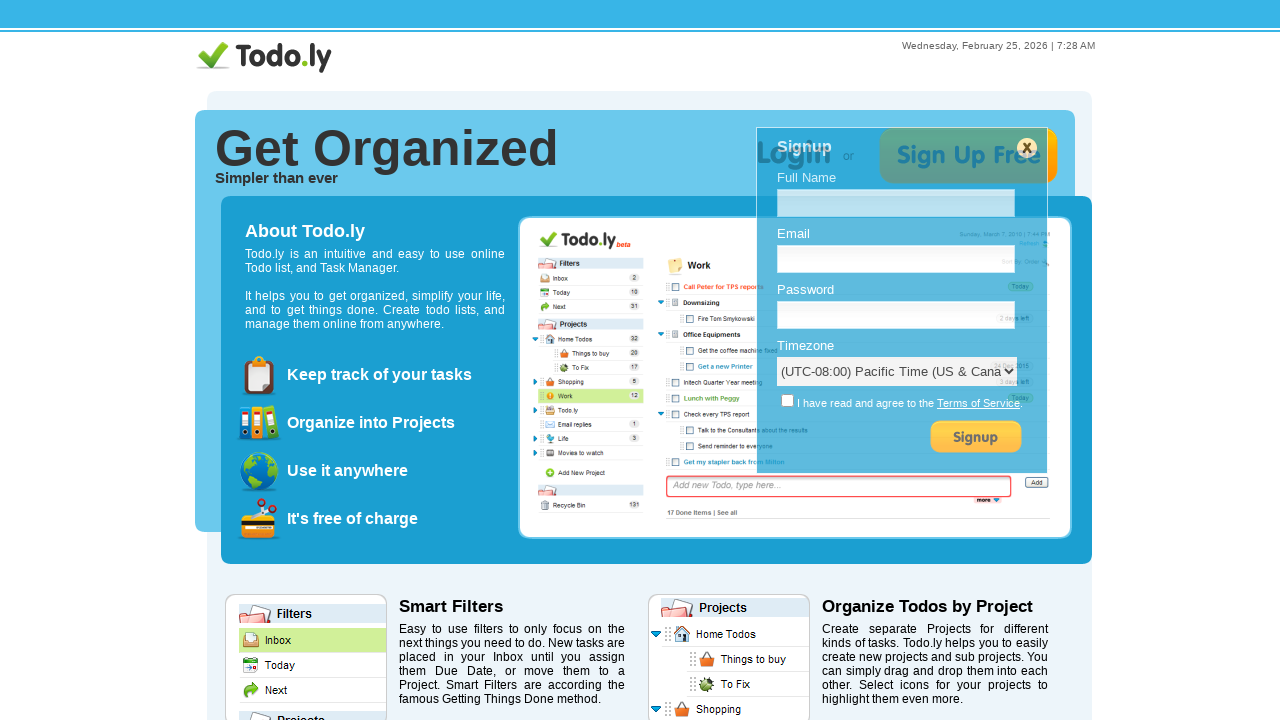

Generated unique email: mail1772004539@mail.com
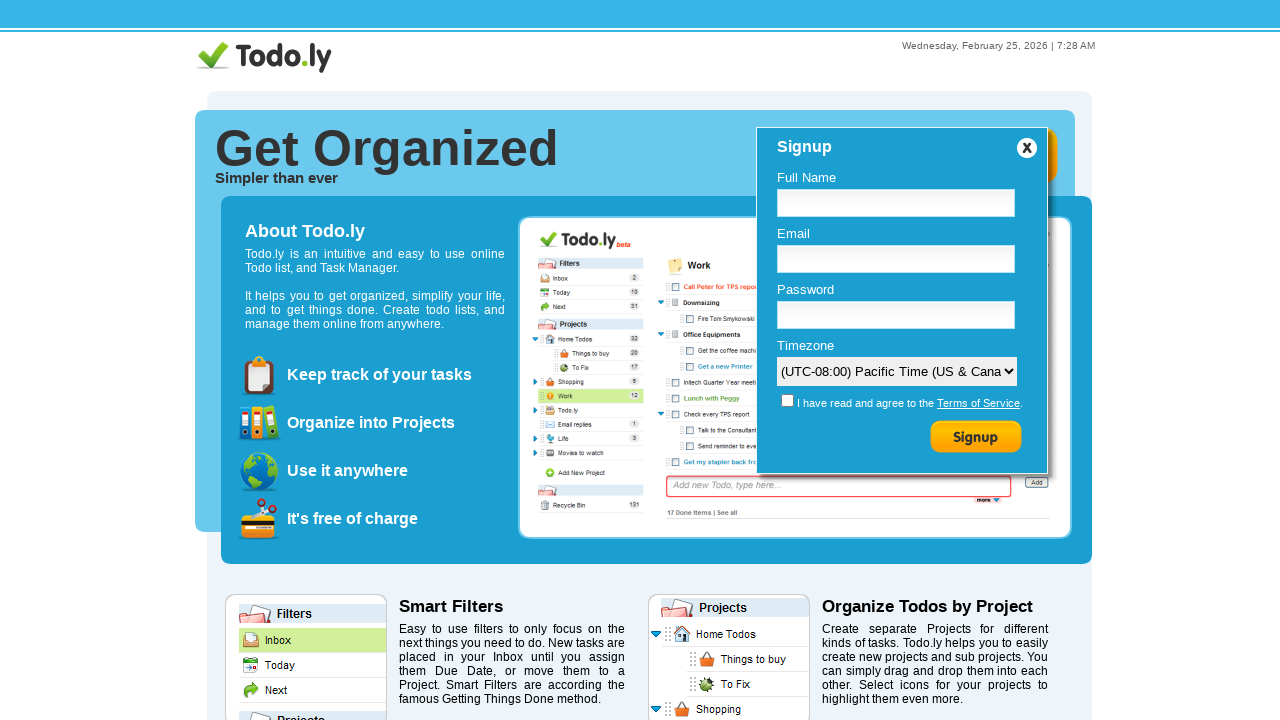

Filled full name field with 'Enzo Lagos' on #ctl00_MainContent_SignupControl1_TextBoxFullName
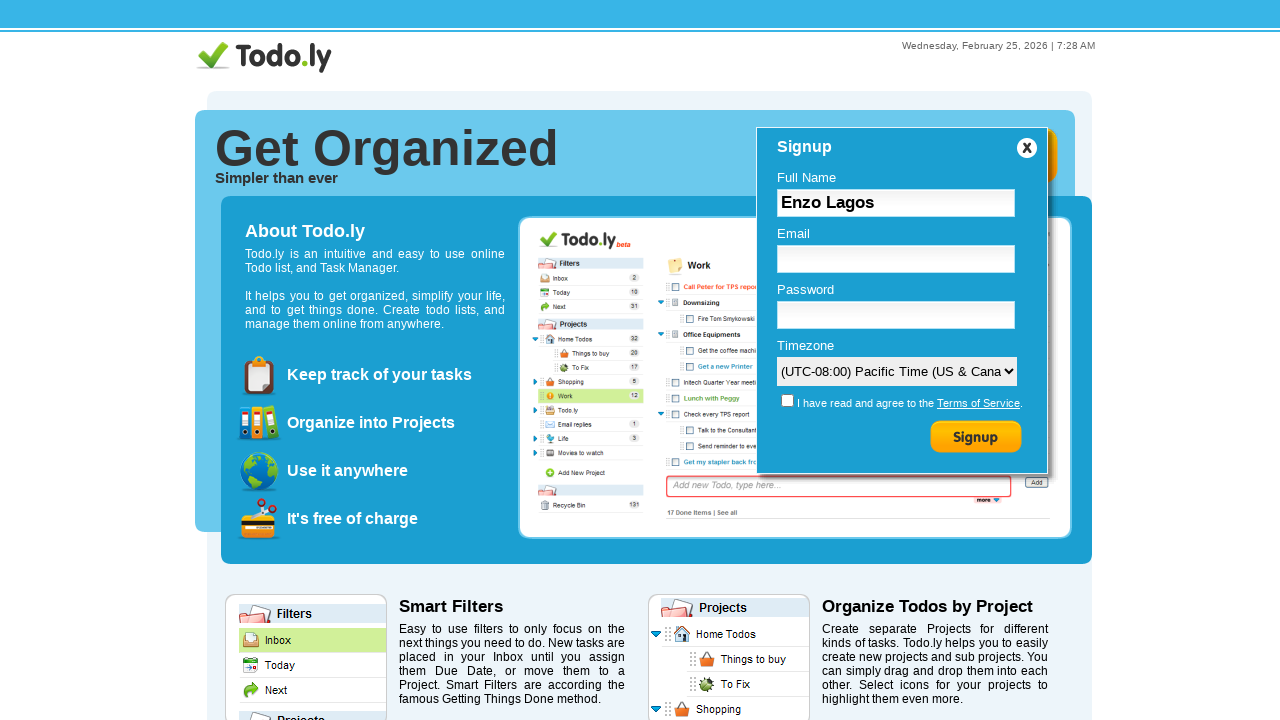

Filled email field with generated email on #ctl00_MainContent_SignupControl1_TextBoxEmail
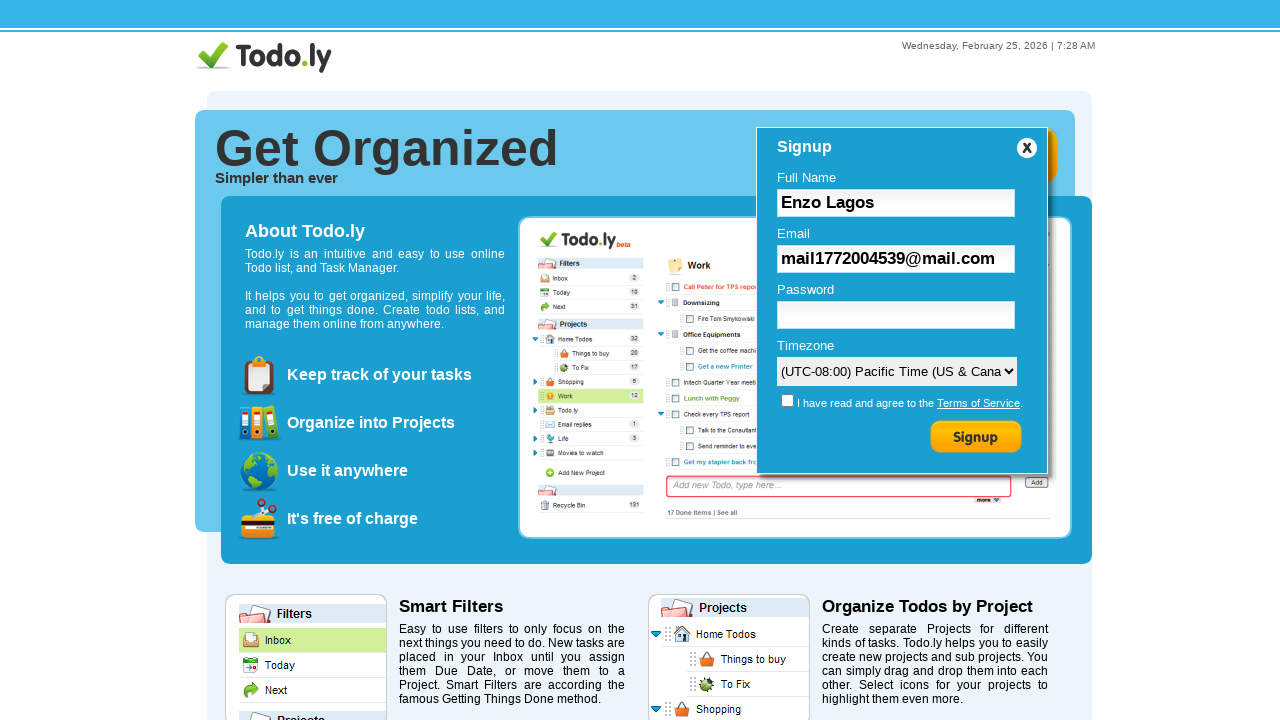

Filled password field with initial password on #ctl00_MainContent_SignupControl1_TextBoxPassword
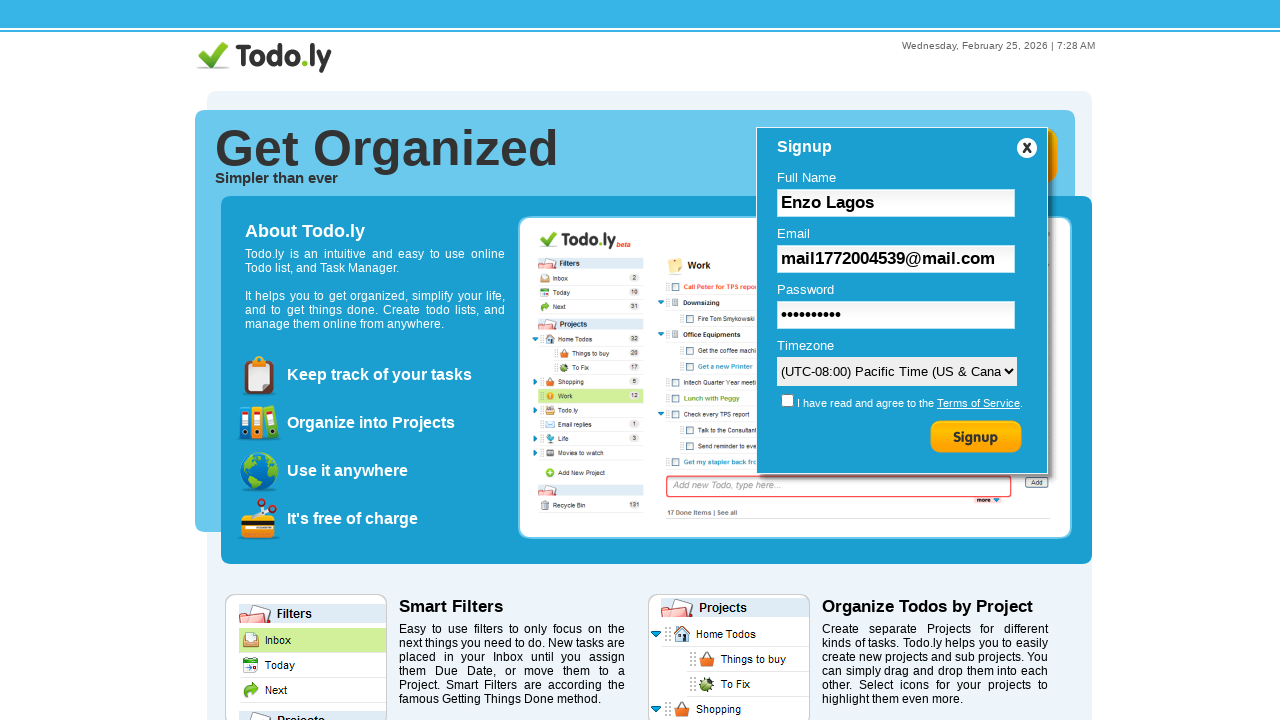

Checked terms and conditions checkbox at (788, 400) on #ctl00_MainContent_SignupControl1_CheckBoxTerms
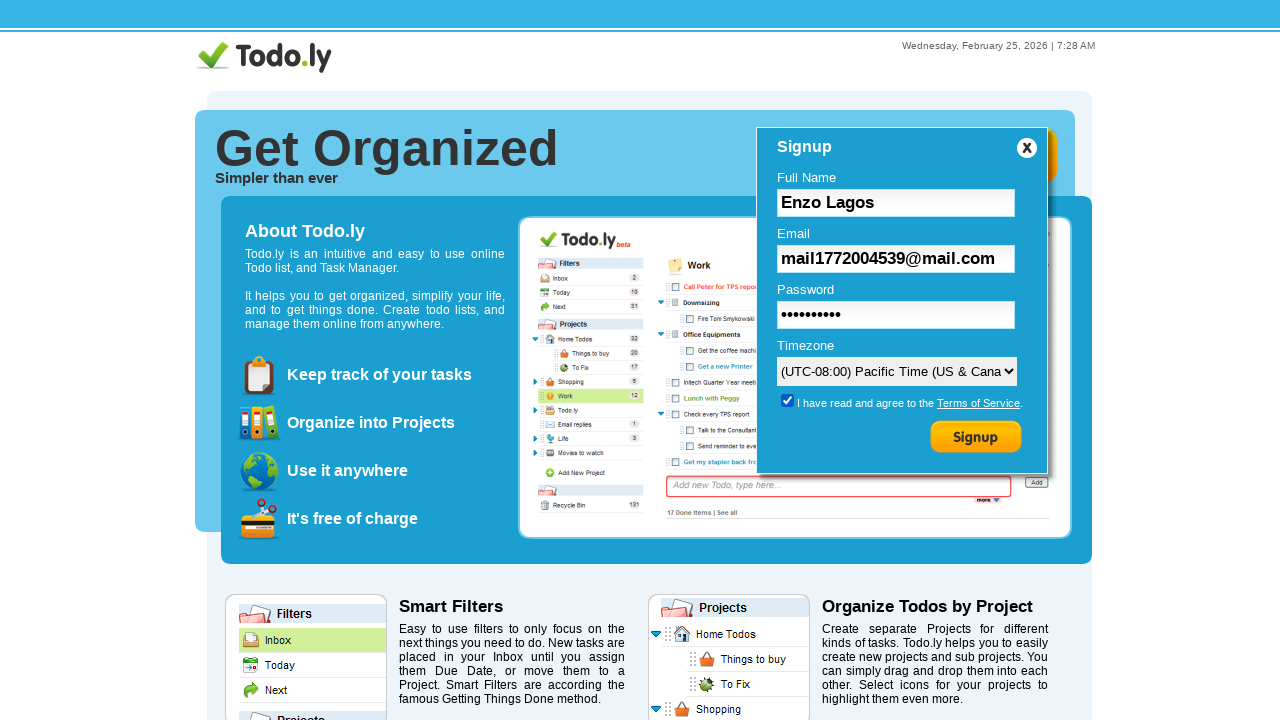

Clicked signup button to create account at (976, 436) on #ctl00_MainContent_SignupControl1_ButtonSignup
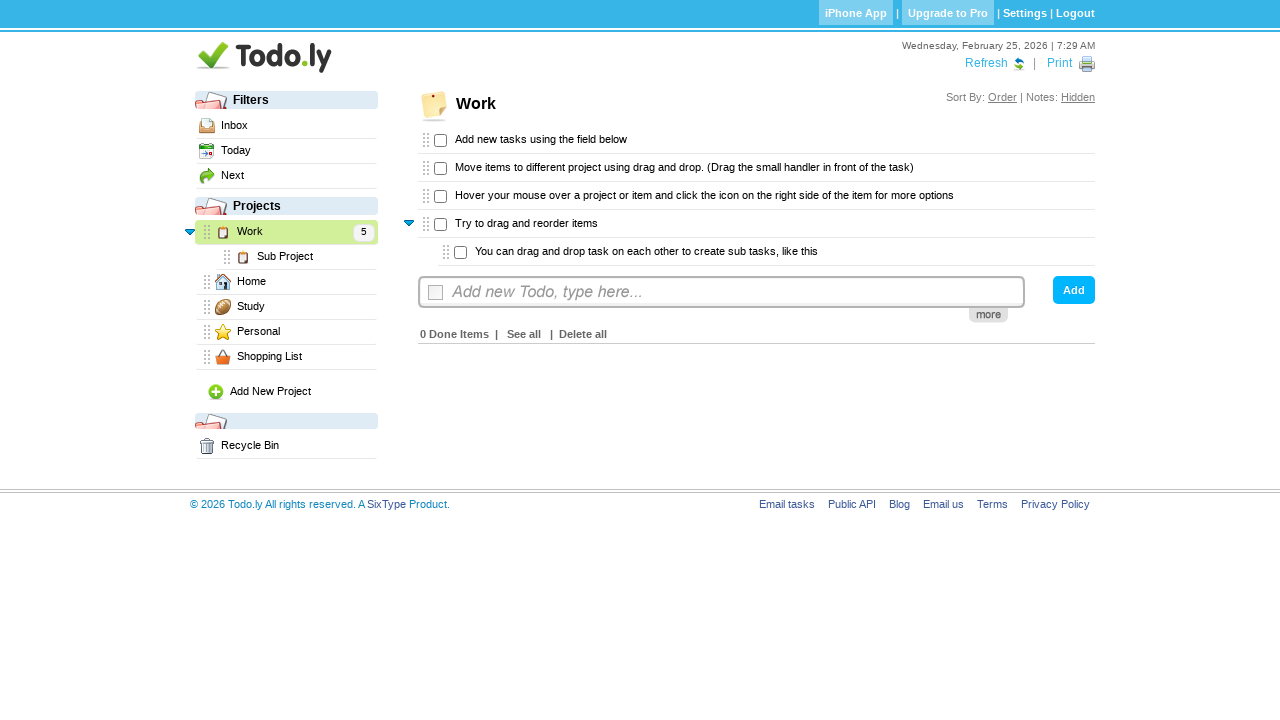

Registration successful - Logout button appeared
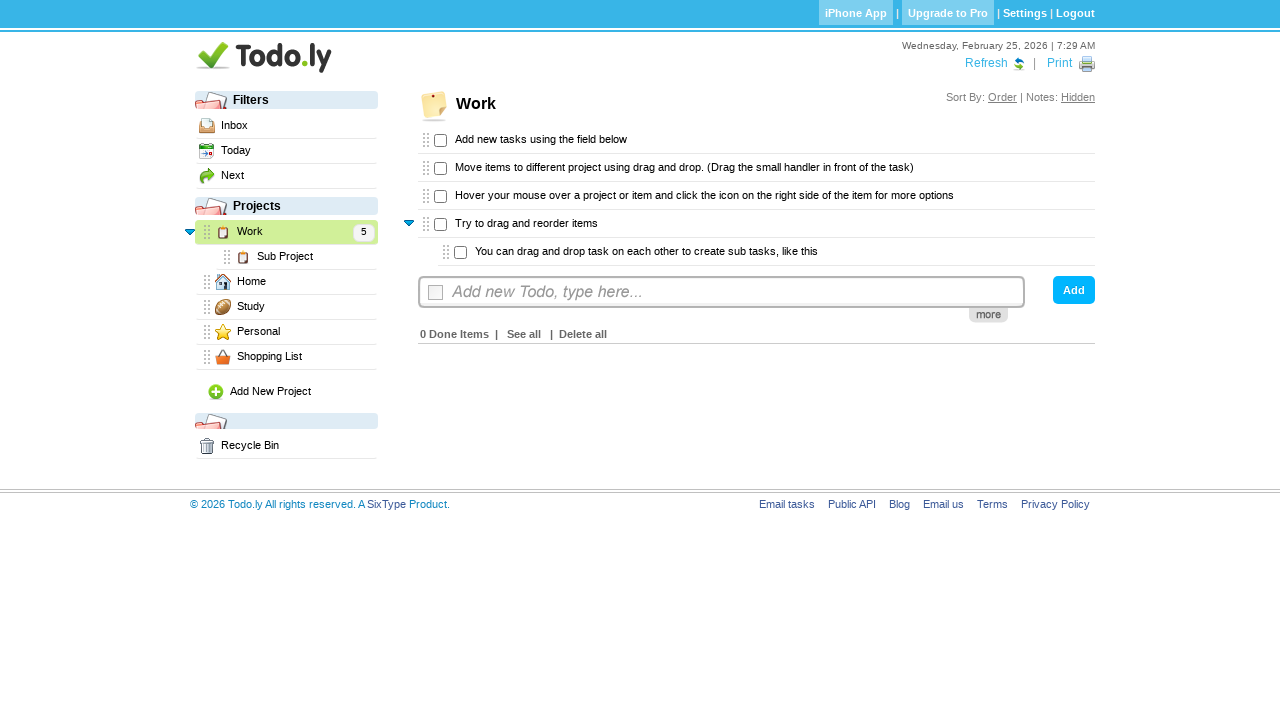

Clicked Settings link to access password change at (1025, 13) on xpath=//a[text()='Settings']
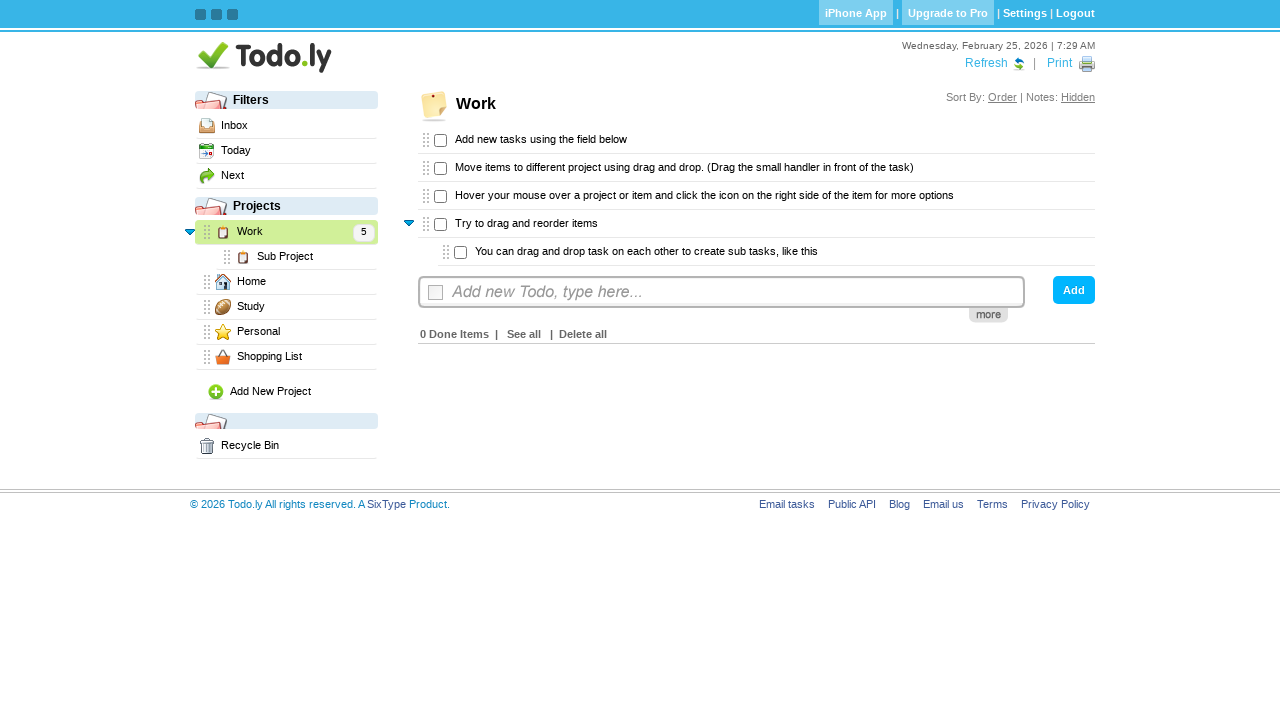

Filled old password field on #TextPwOld
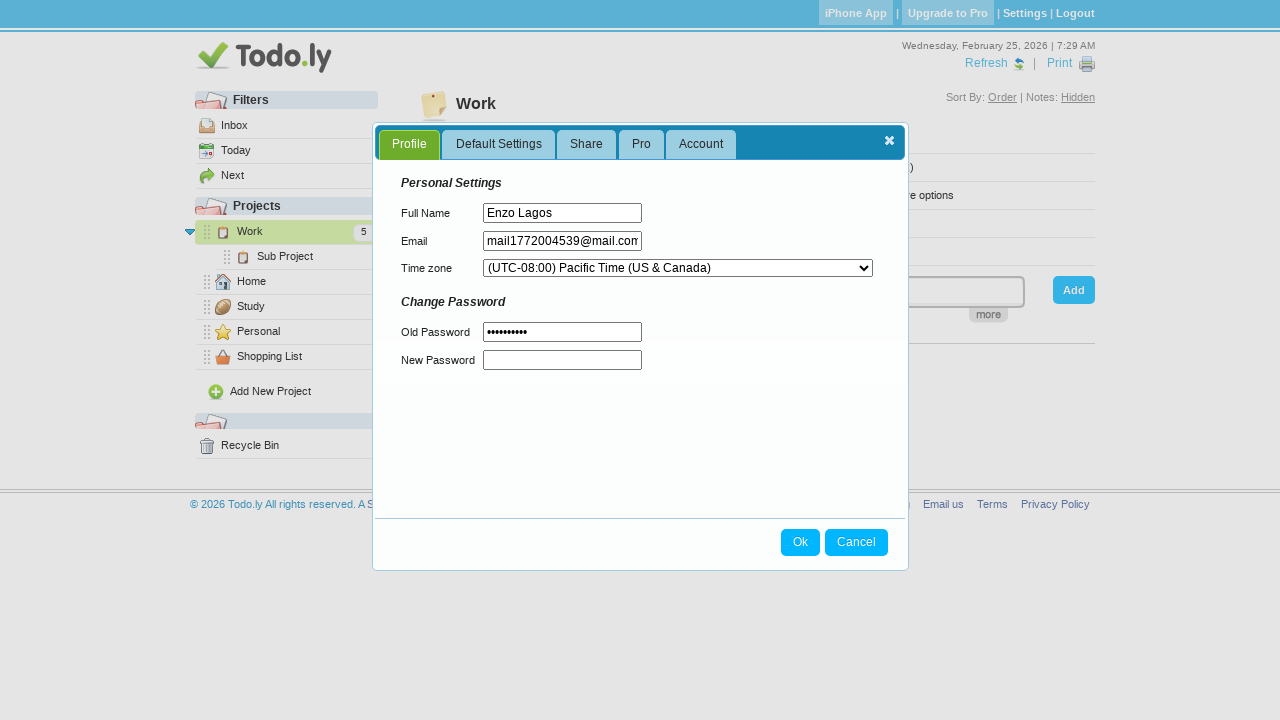

Filled new password field with 'nuevacontrasena' on #TextPwNew
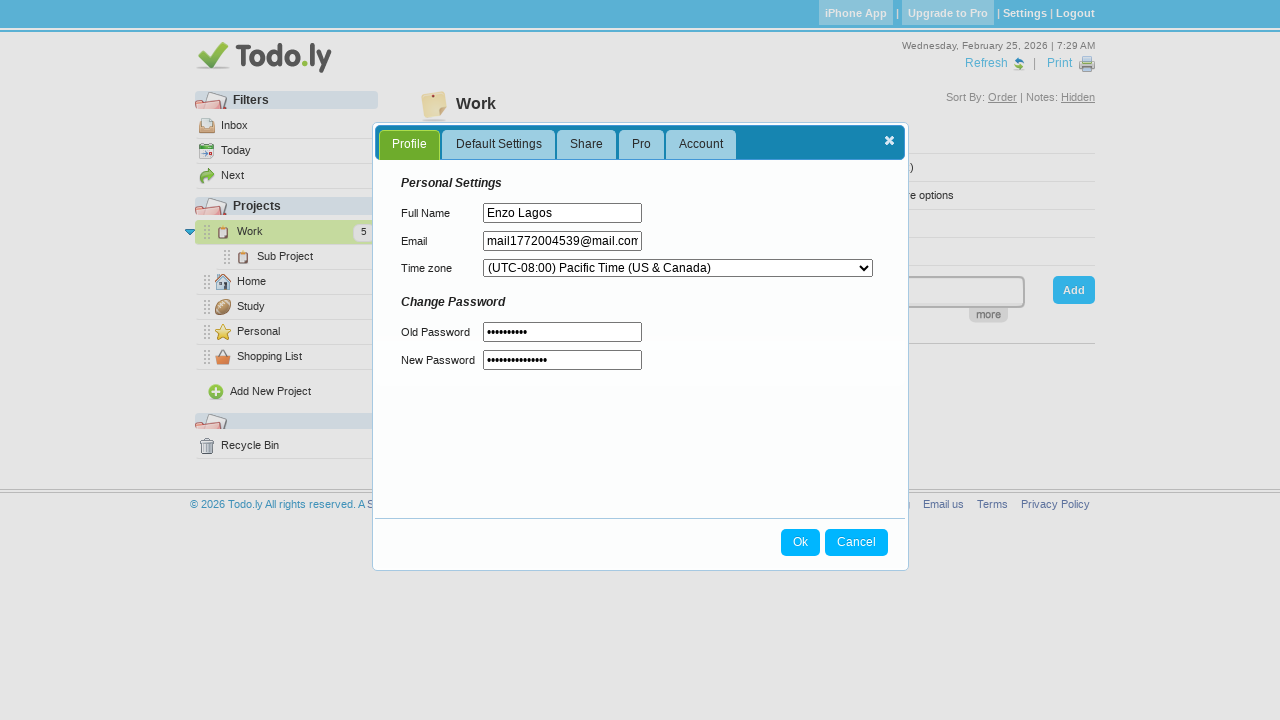

Clicked Ok button to confirm password change at (801, 542) on xpath=//span[text()='Ok']
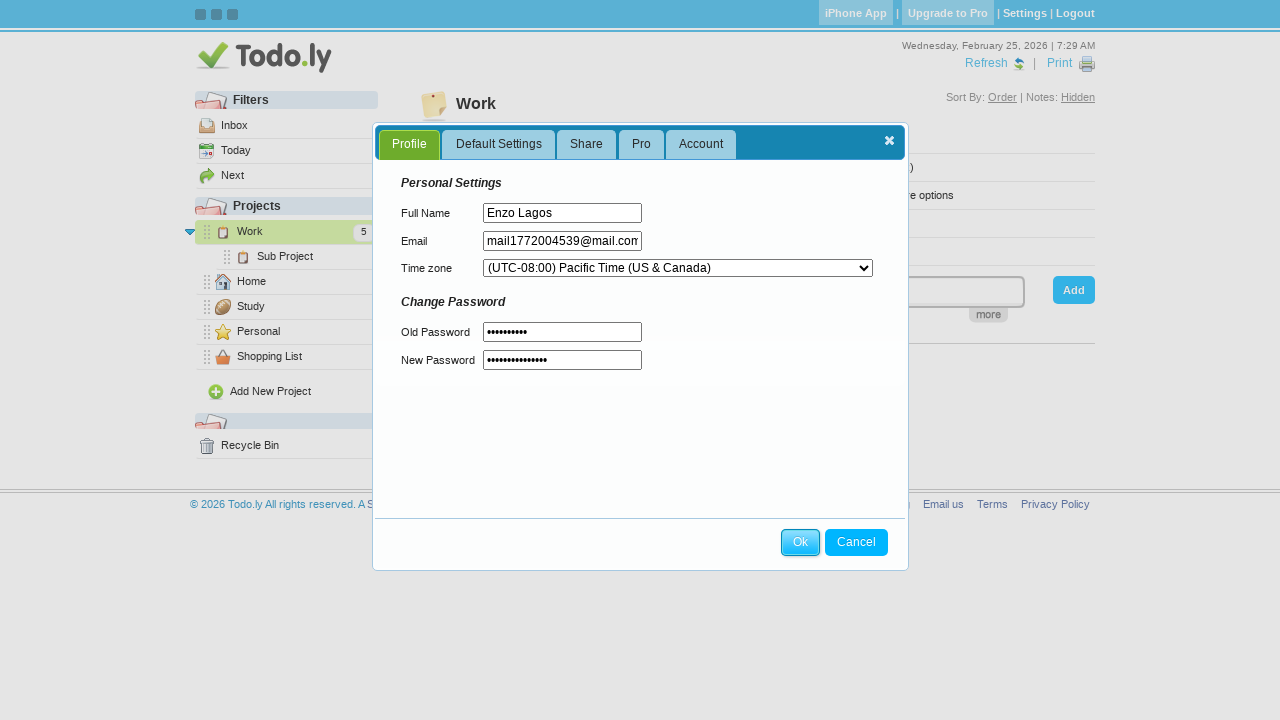

Clicked Logout button at (1076, 13) on //*[@id="ctl00_HeaderTopControl1_PanelHeaderButtons"]/a[text()='Logout']
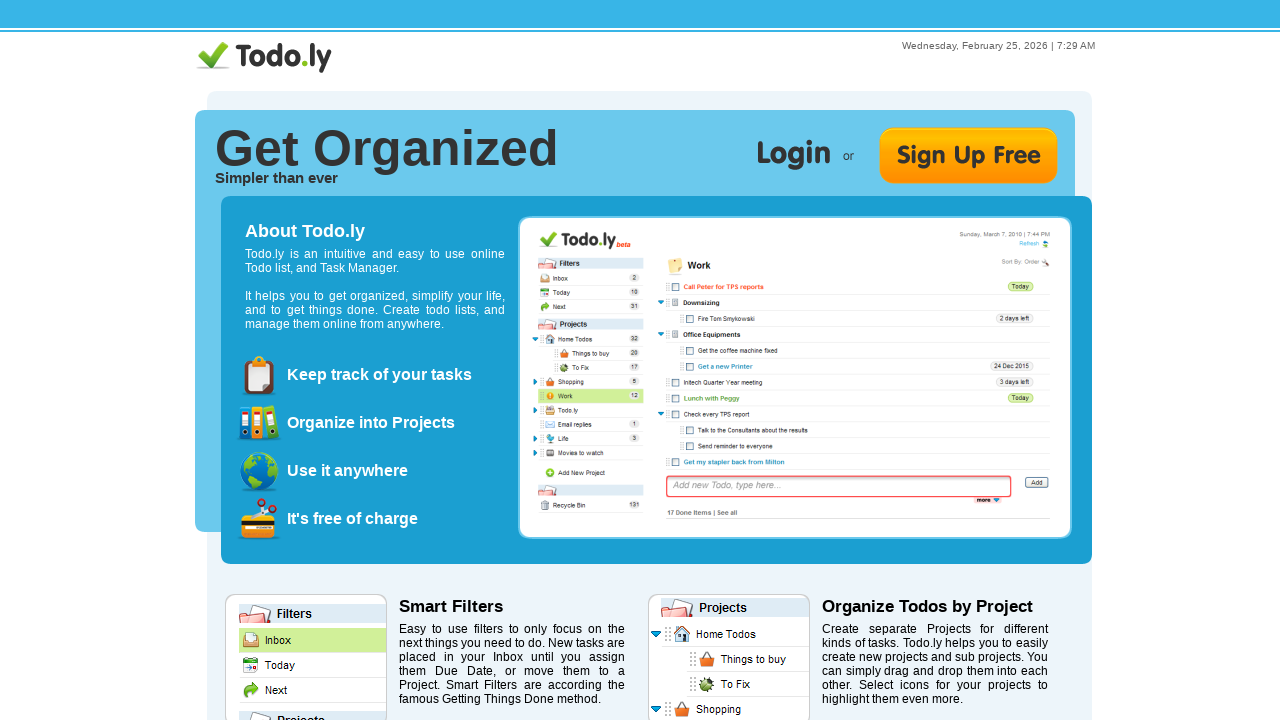

Clicked Login button on home page at (811, 148) on //*[@class="HPHeaderLogin"]
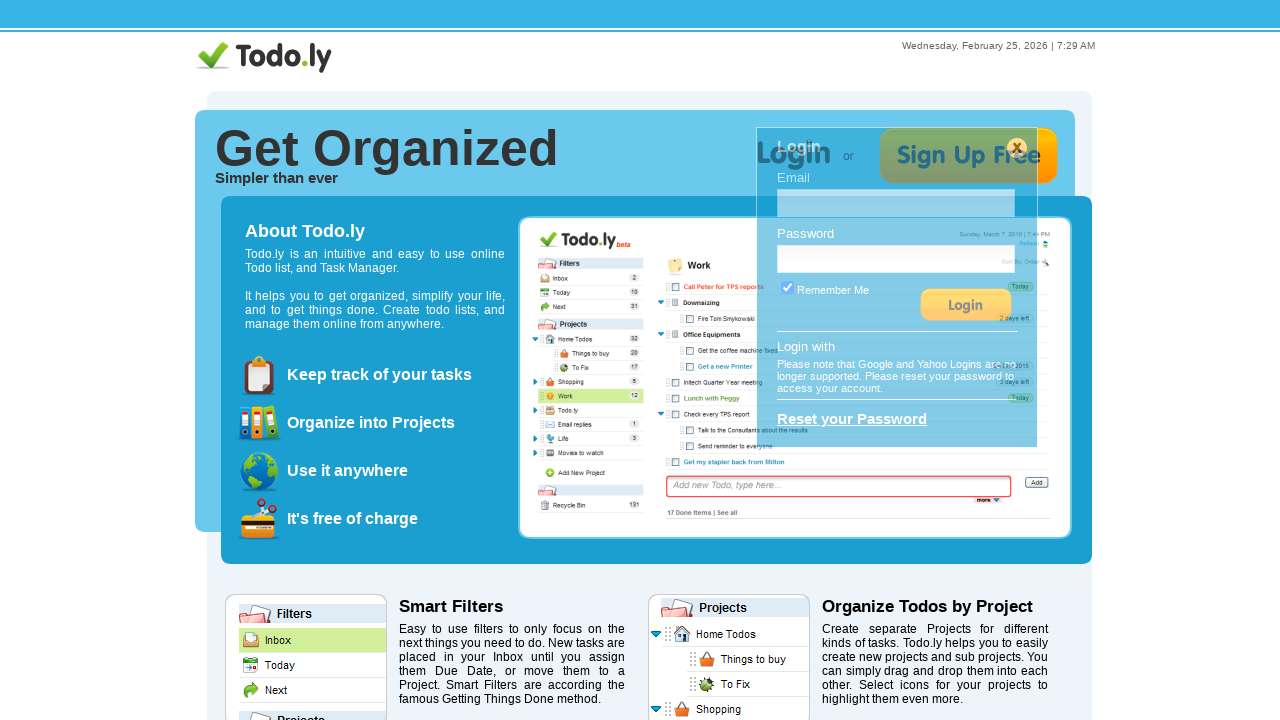

Filled login email field on #ctl00_MainContent_LoginControl1_TextBoxEmail
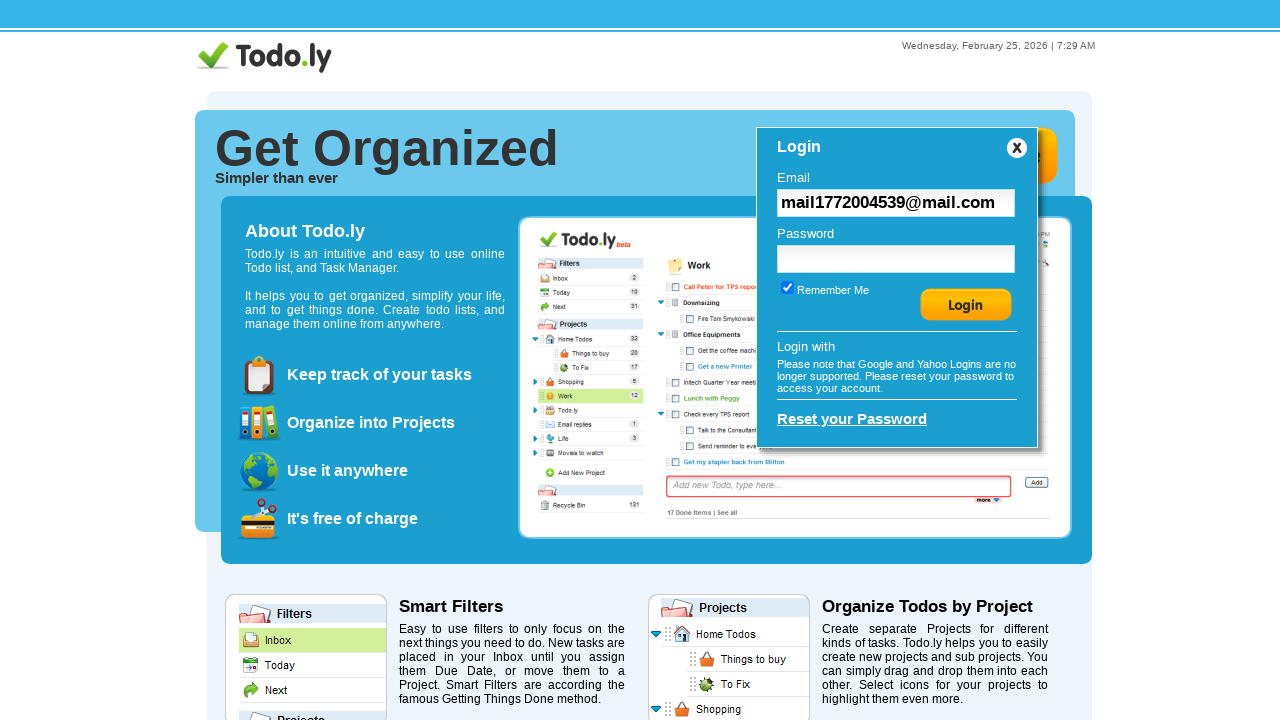

Filled login password field with new password on #ctl00_MainContent_LoginControl1_TextBoxPassword
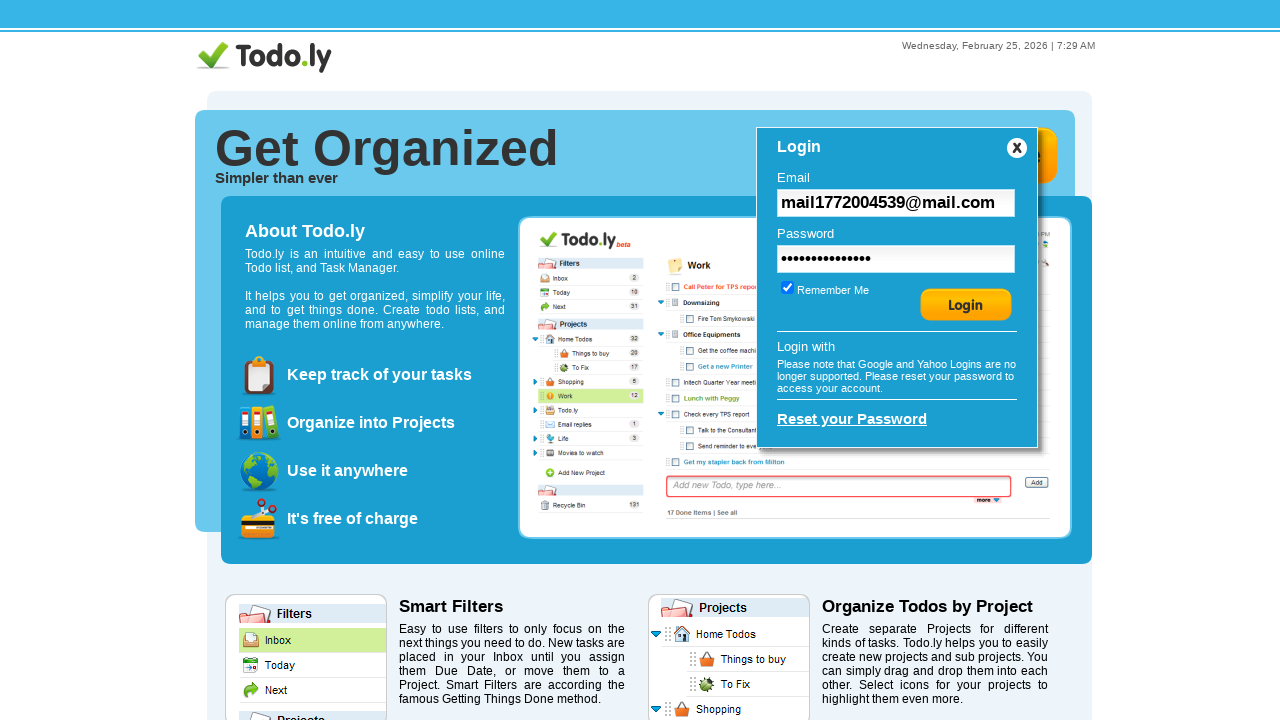

Clicked Login button to submit credentials at (966, 304) on #ctl00_MainContent_LoginControl1_ButtonLogin
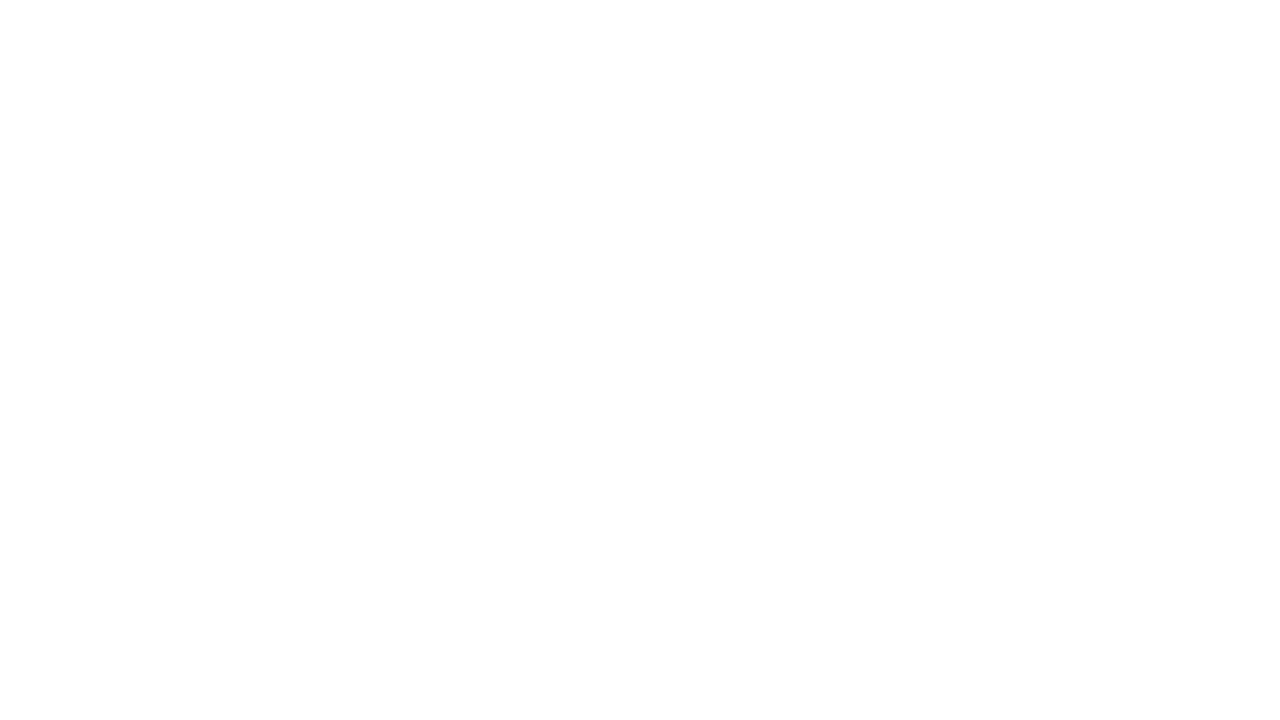

Login successful with new password - Logout button visible
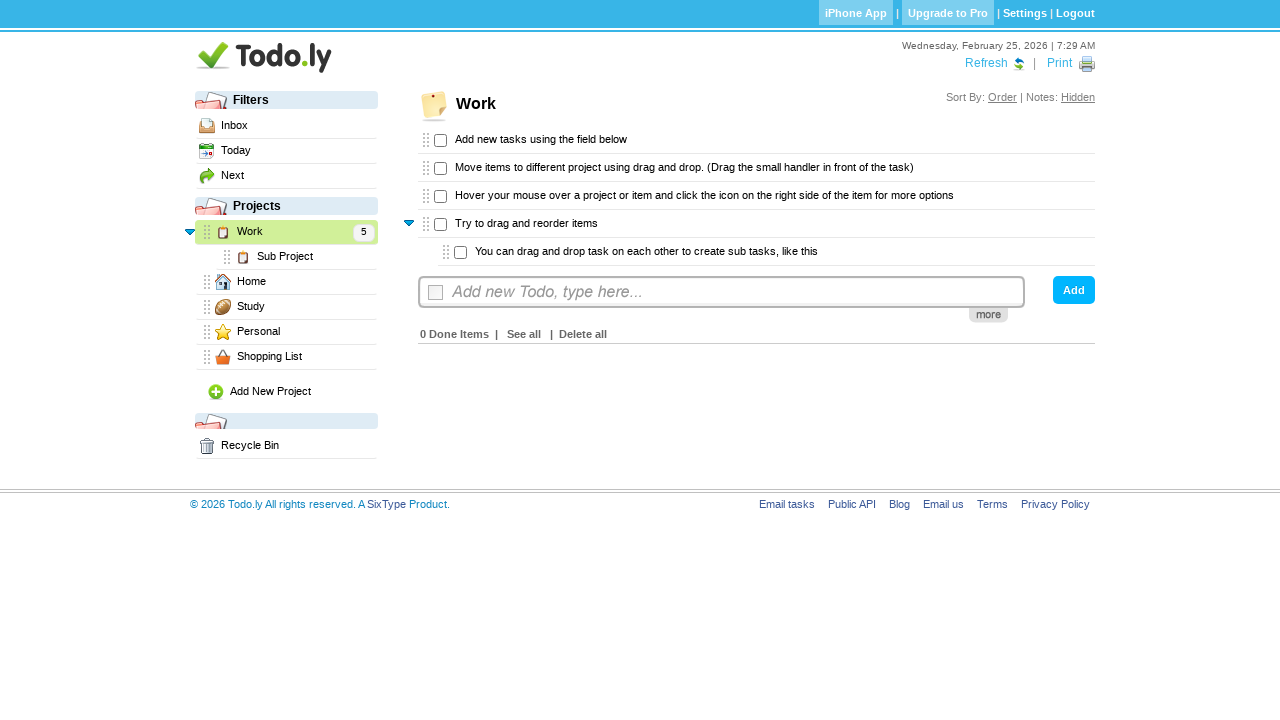

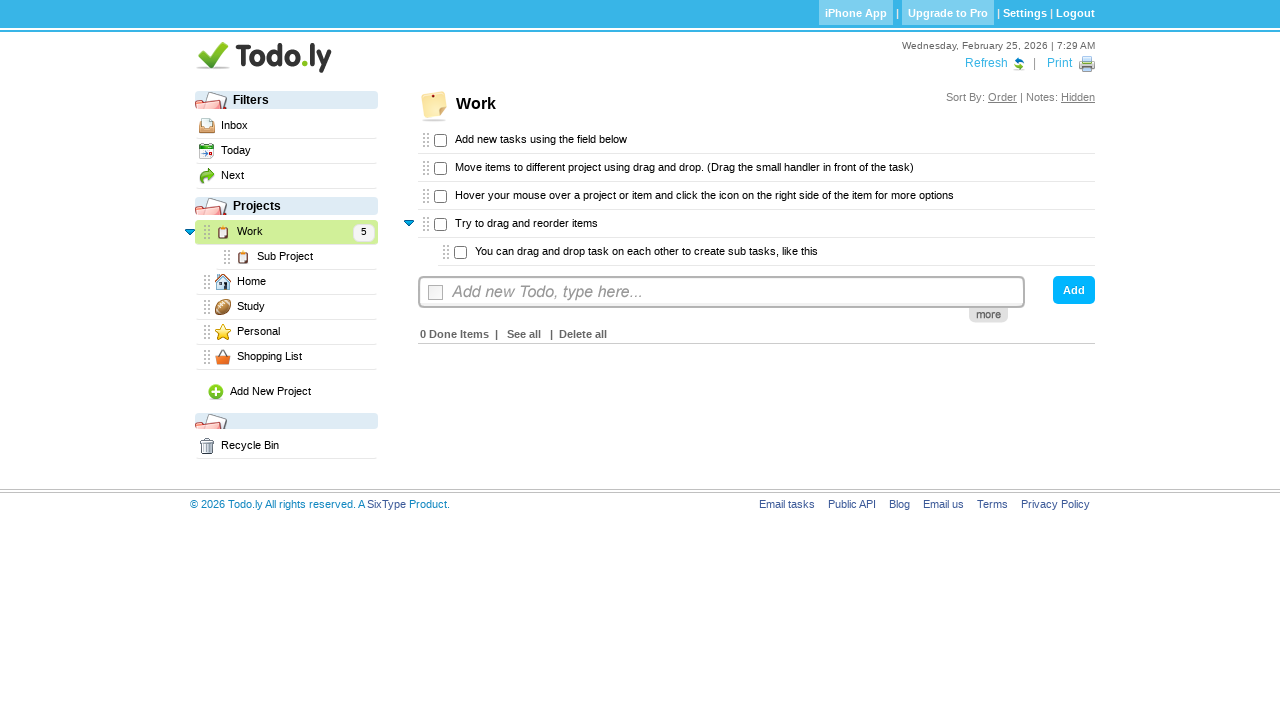